Navigates to DemoQA homepage, clicks on the Elements card, and verifies the center instruction text is displayed on the Elements page.

Starting URL: https://demoqa.com/

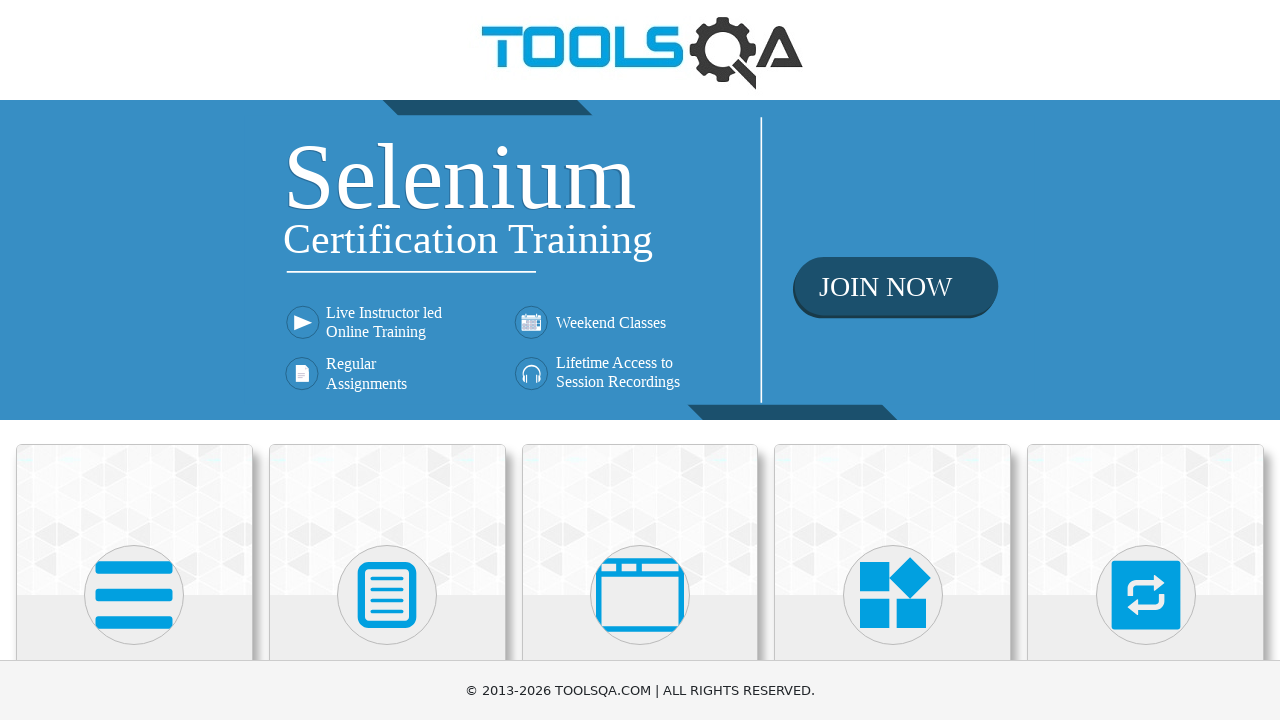

Clicked on the Elements card on DemoQA homepage at (134, 520) on .card:has-text('Elements')
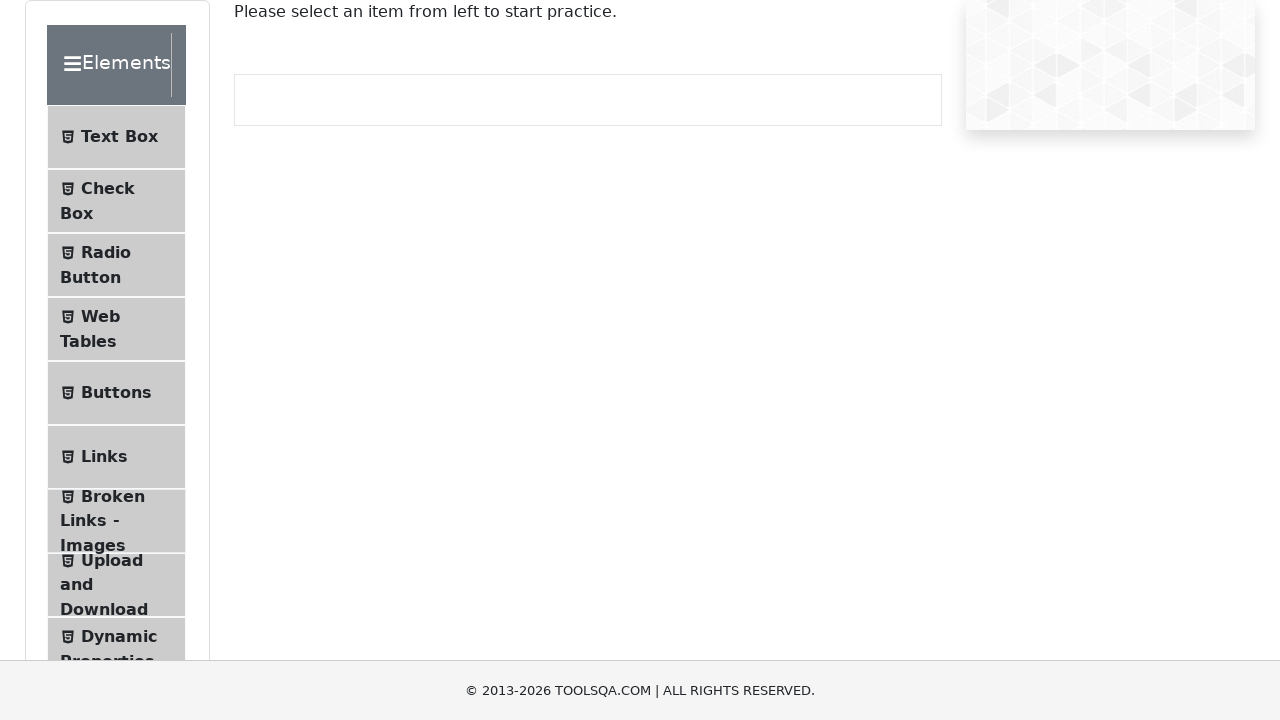

Elements page loaded and center instruction element is visible
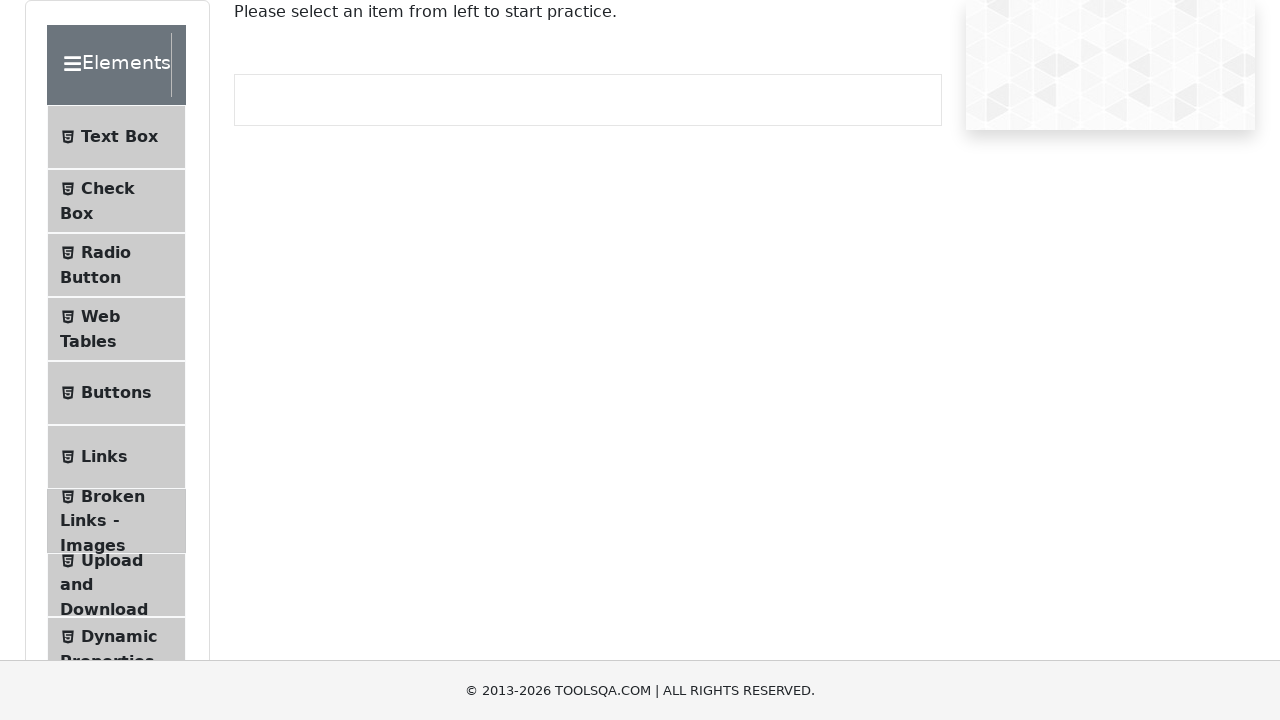

Located the center instruction element on Elements page
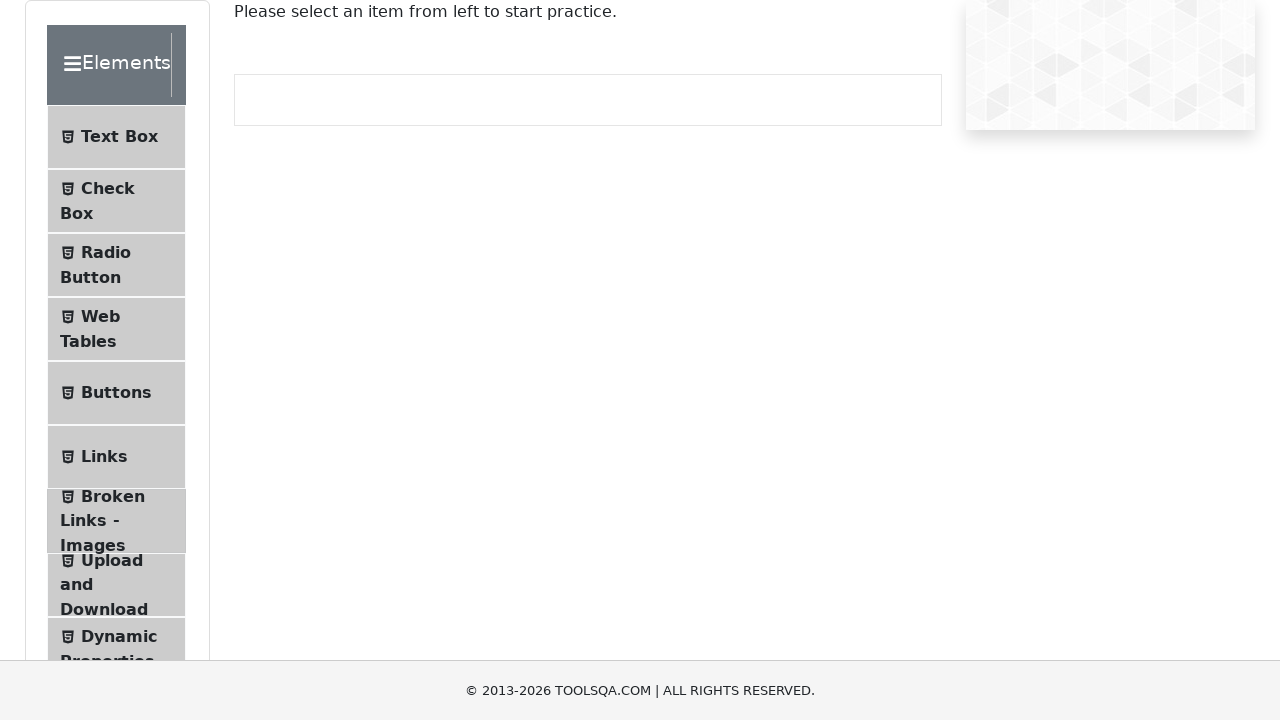

Verified center instruction text is displayed correctly
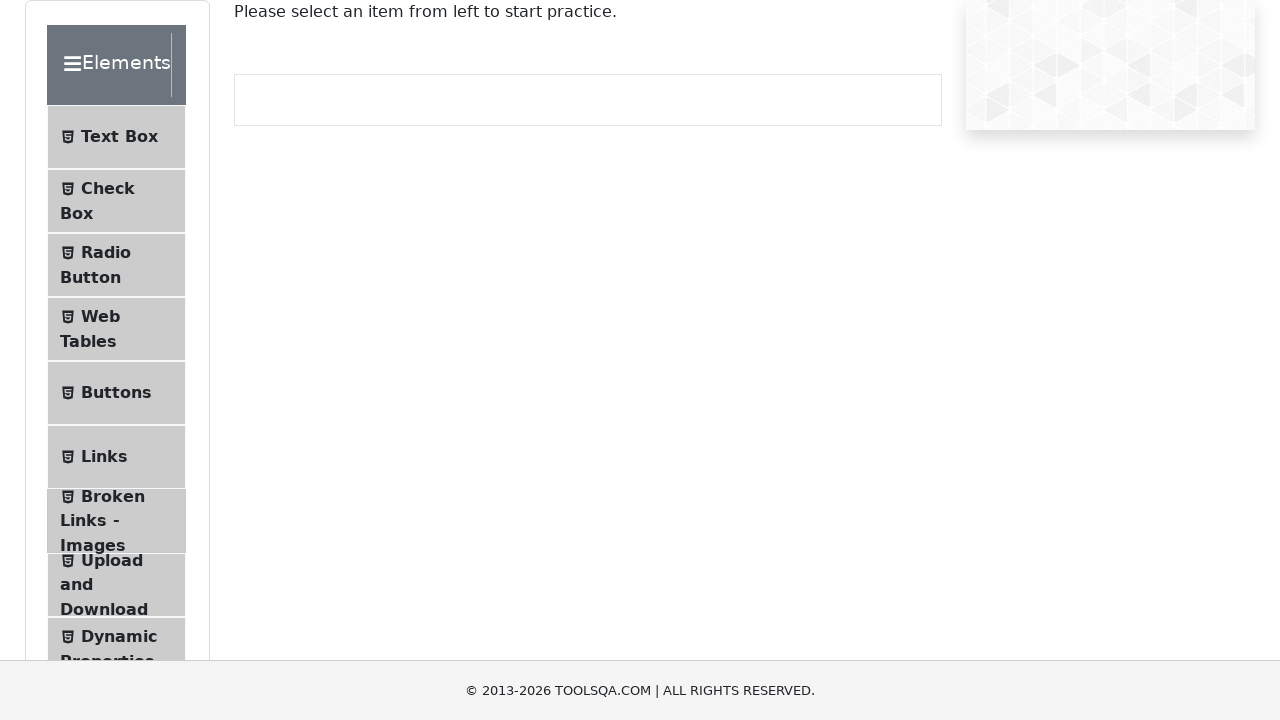

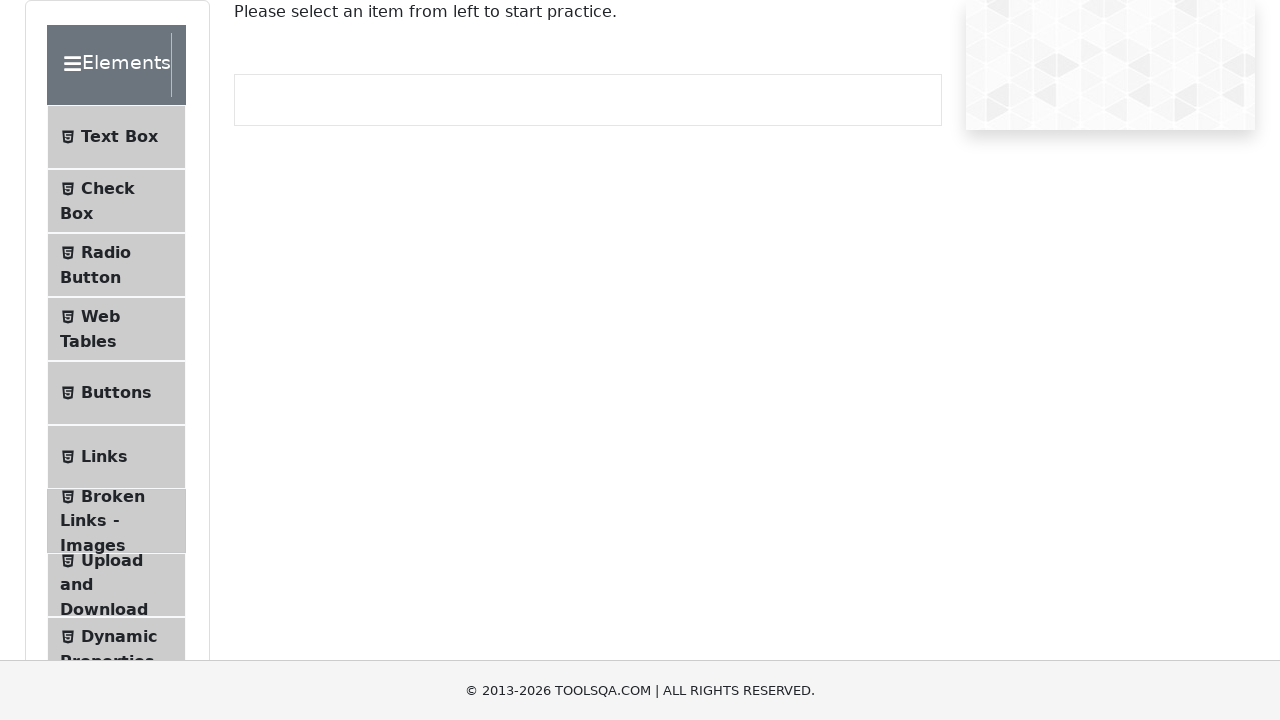